Tests unmarking todo items as complete by unchecking their checkboxes

Starting URL: https://demo.playwright.dev/todomvc

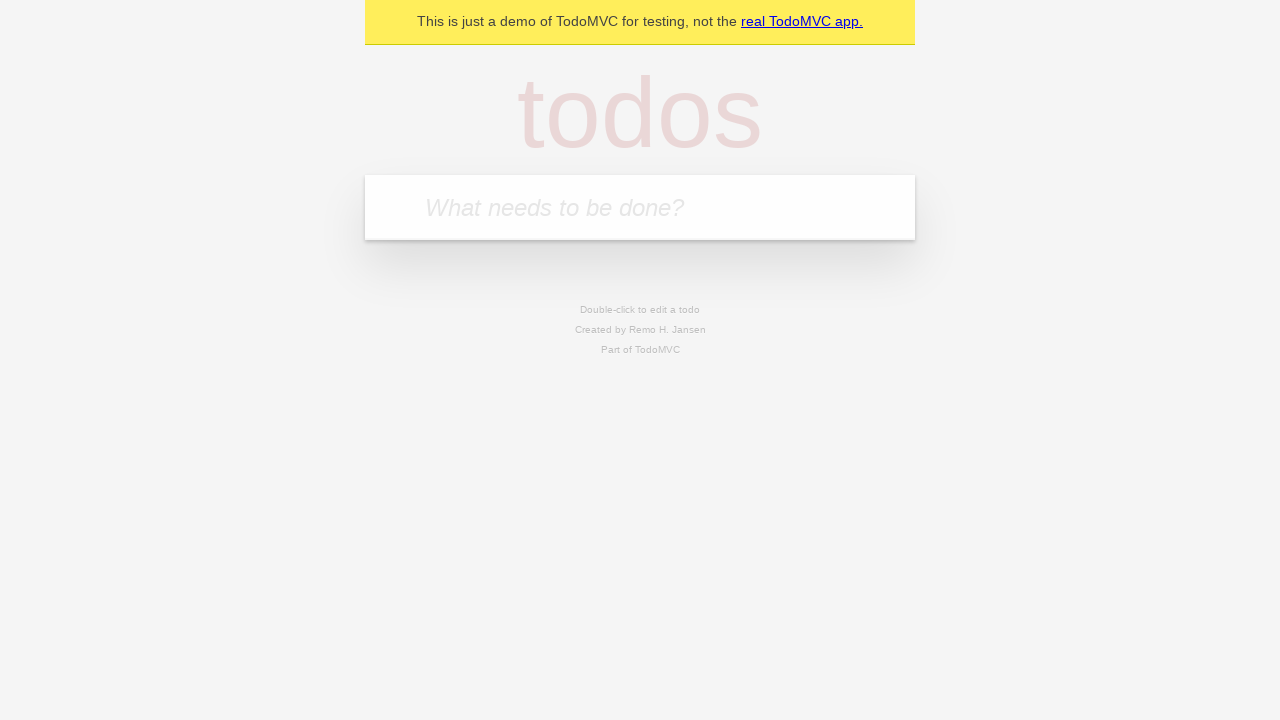

Filled input field with 'buy some cheese' on internal:attr=[placeholder="What needs to be done?"i]
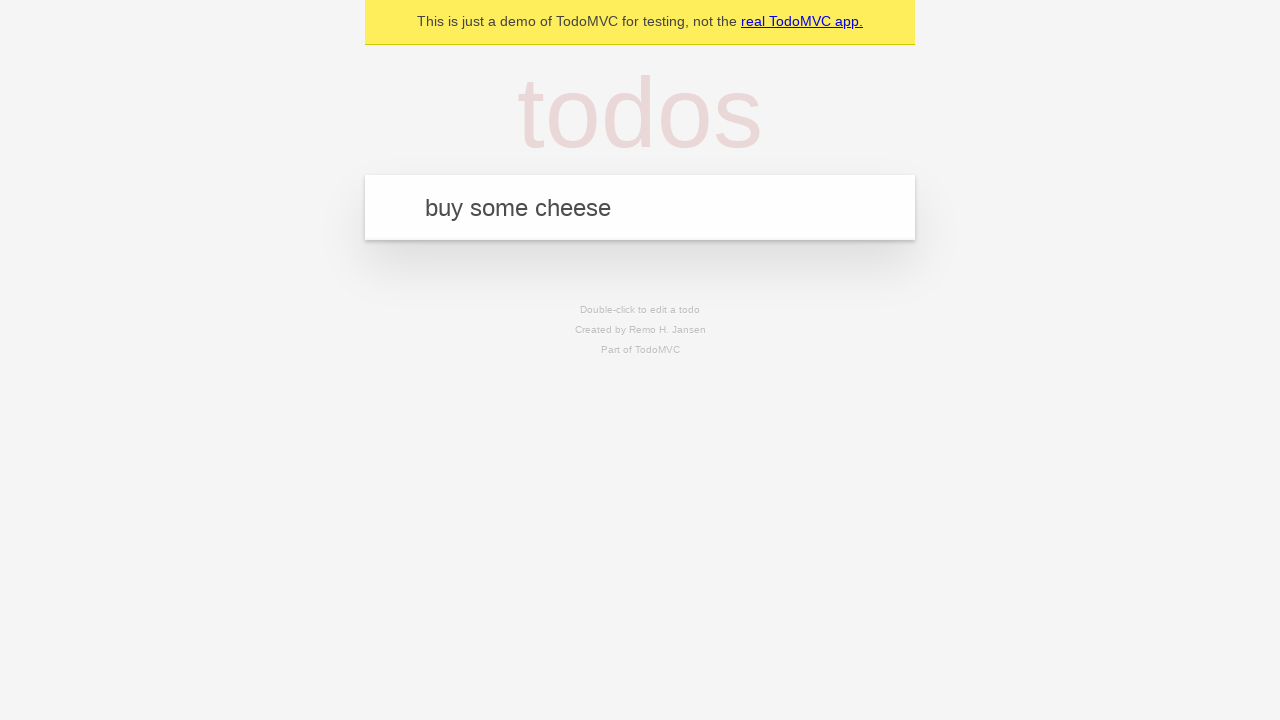

Pressed Enter to create first todo item on internal:attr=[placeholder="What needs to be done?"i]
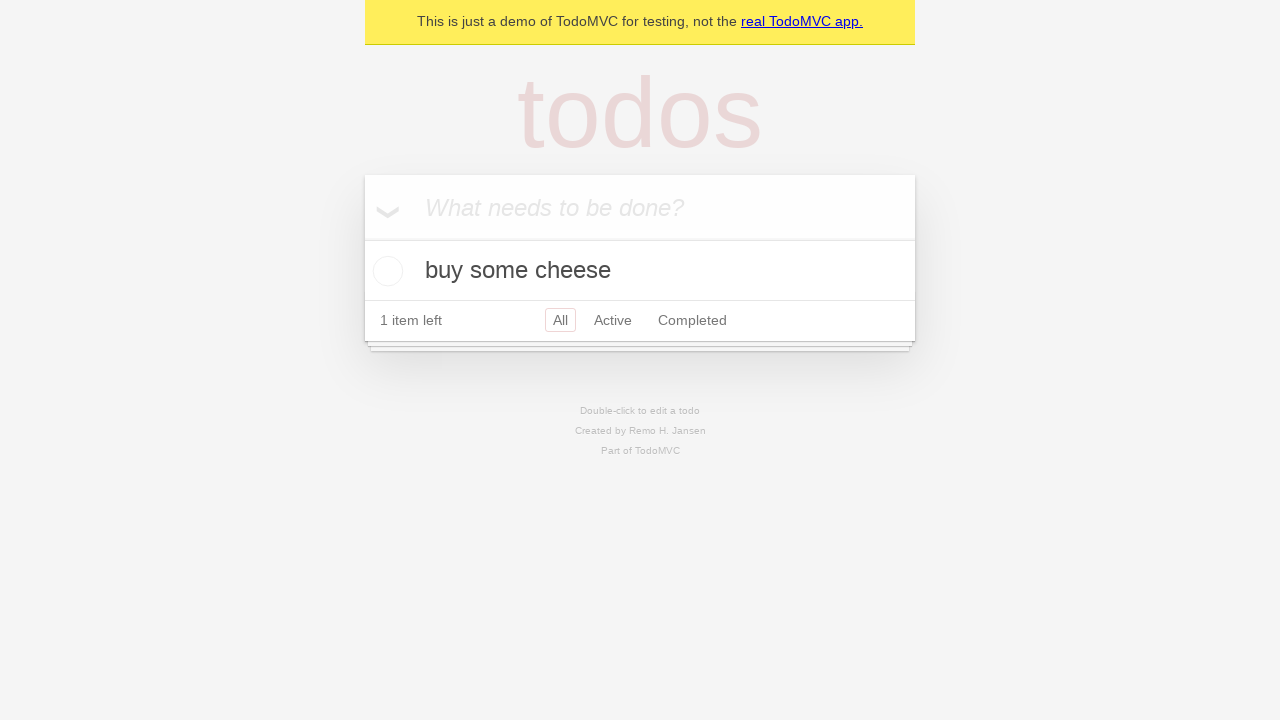

Filled input field with 'feed the cat' on internal:attr=[placeholder="What needs to be done?"i]
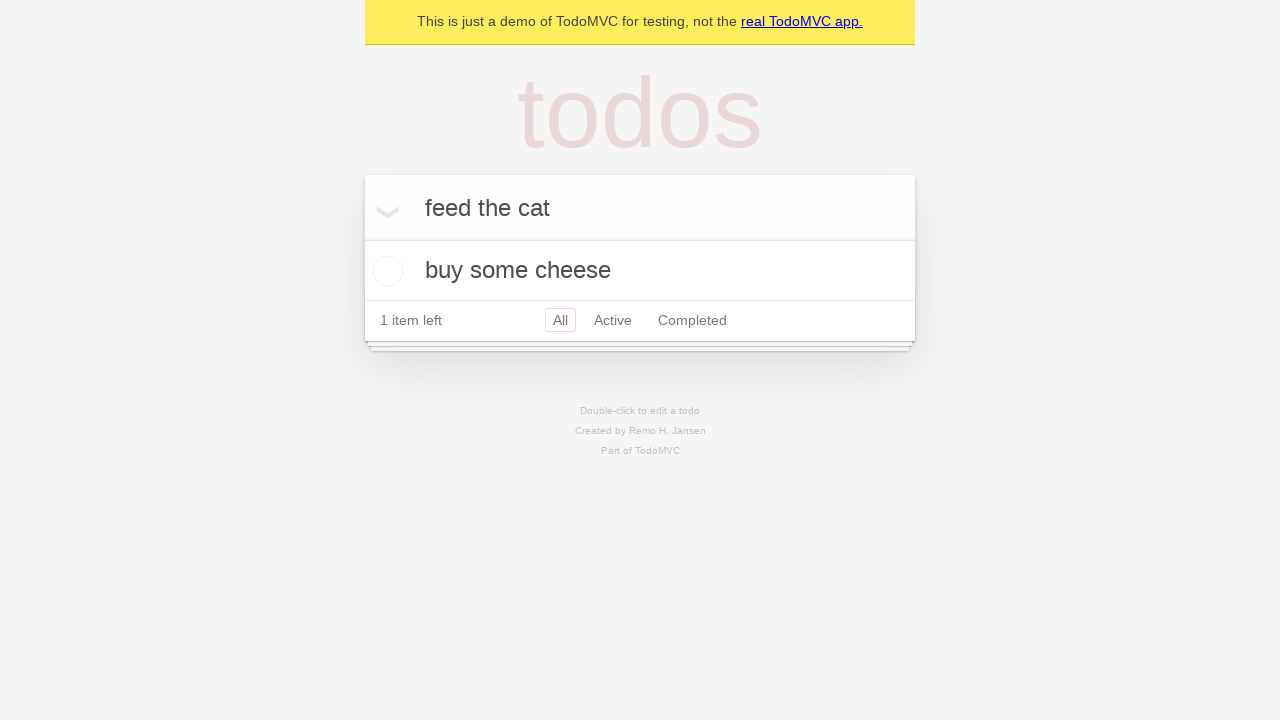

Pressed Enter to create second todo item on internal:attr=[placeholder="What needs to be done?"i]
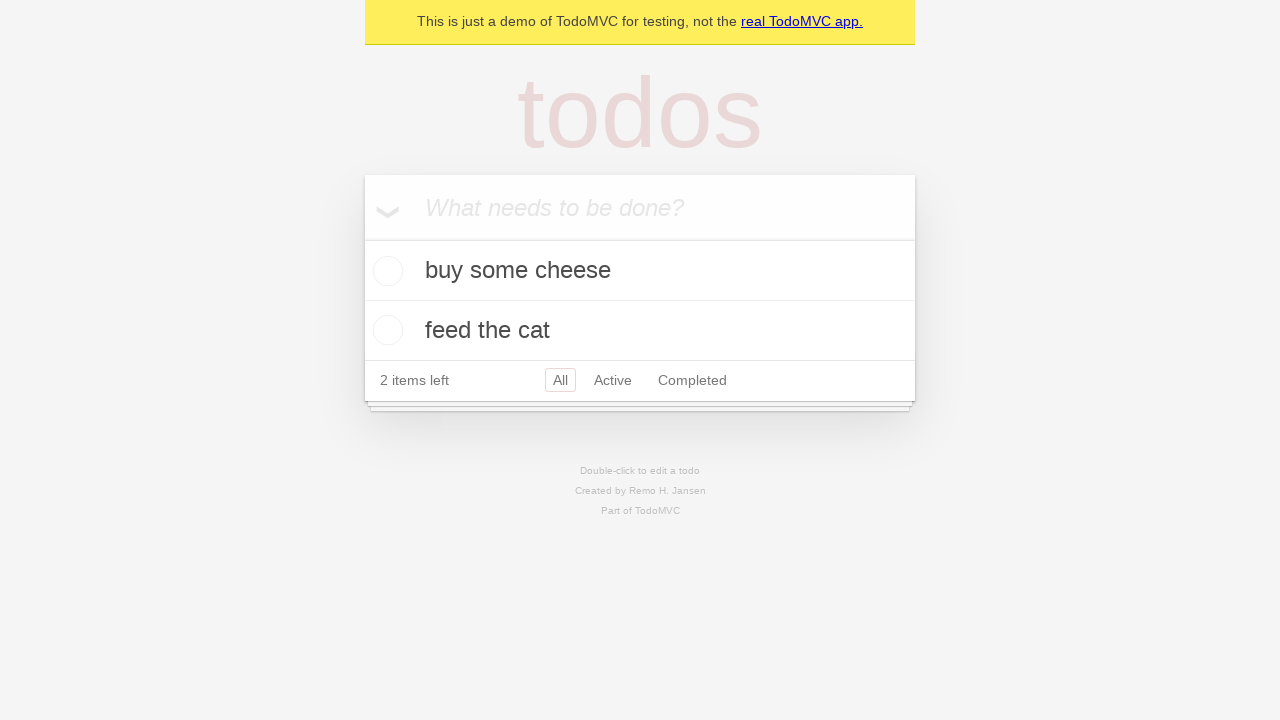

Checked first todo item checkbox to mark as complete at (385, 271) on internal:testid=[data-testid="todo-item"s] >> nth=0 >> internal:role=checkbox
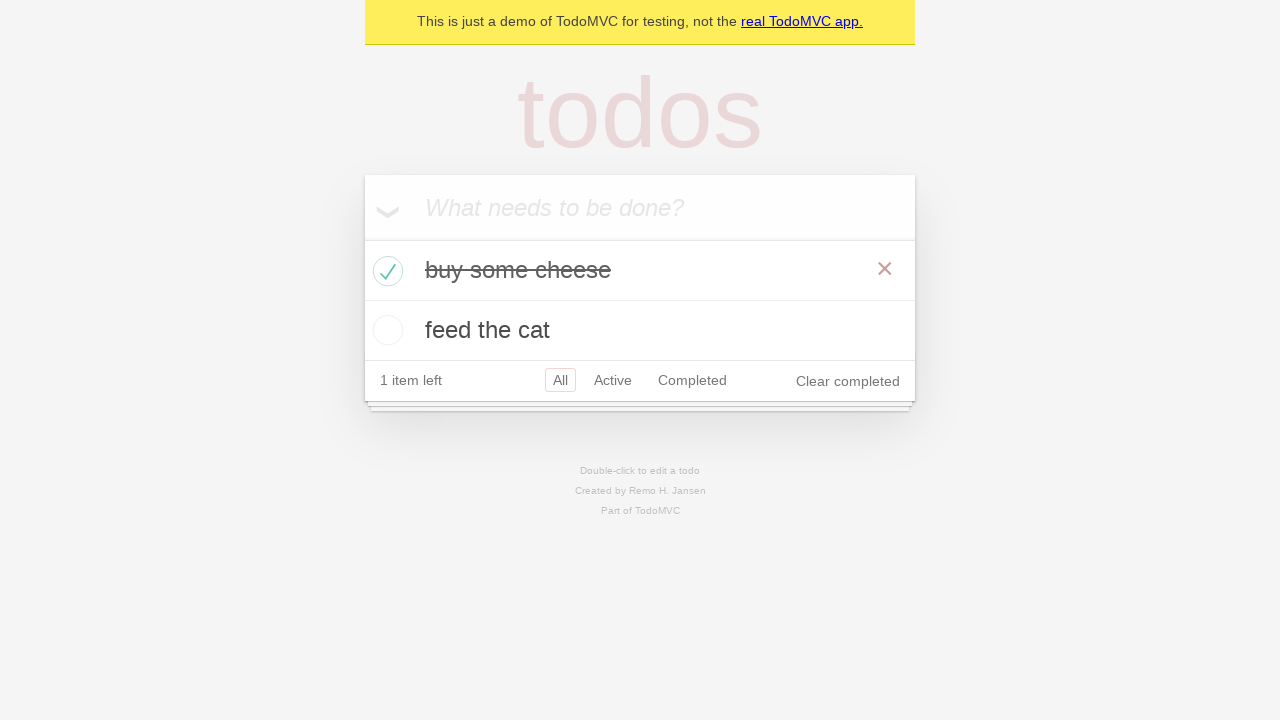

Unchecked first todo item checkbox to mark as incomplete at (385, 271) on internal:testid=[data-testid="todo-item"s] >> nth=0 >> internal:role=checkbox
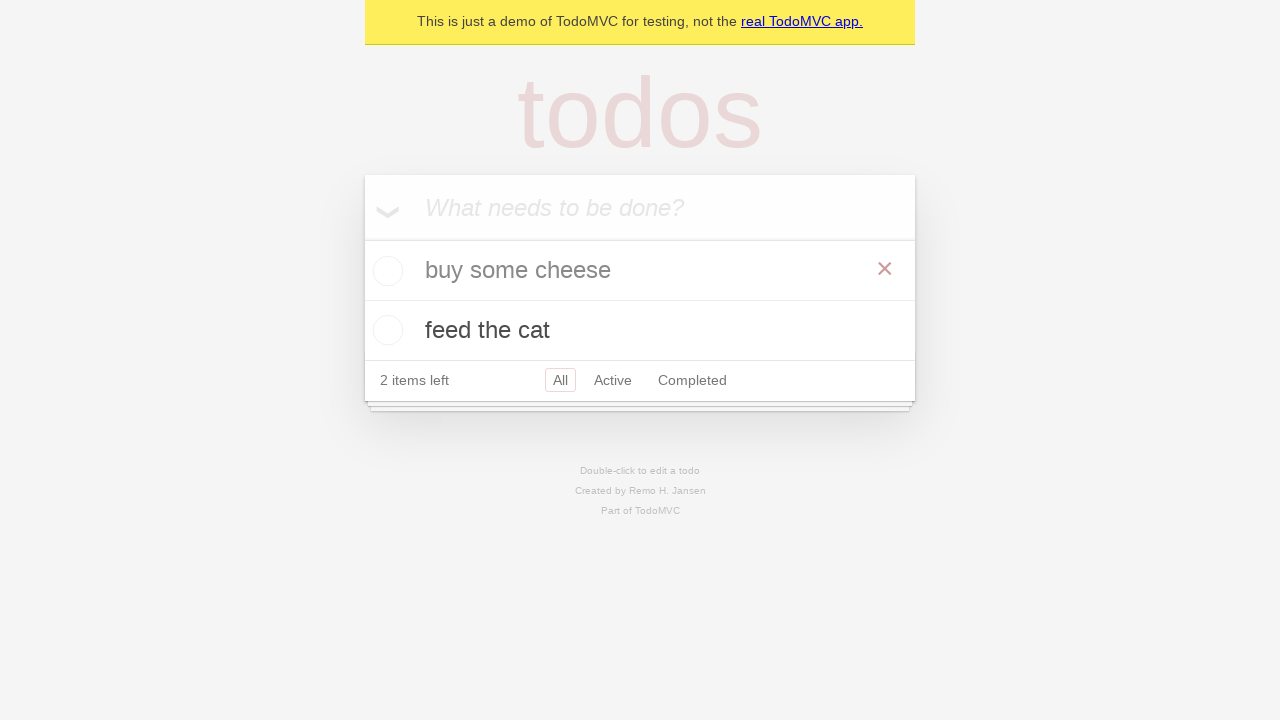

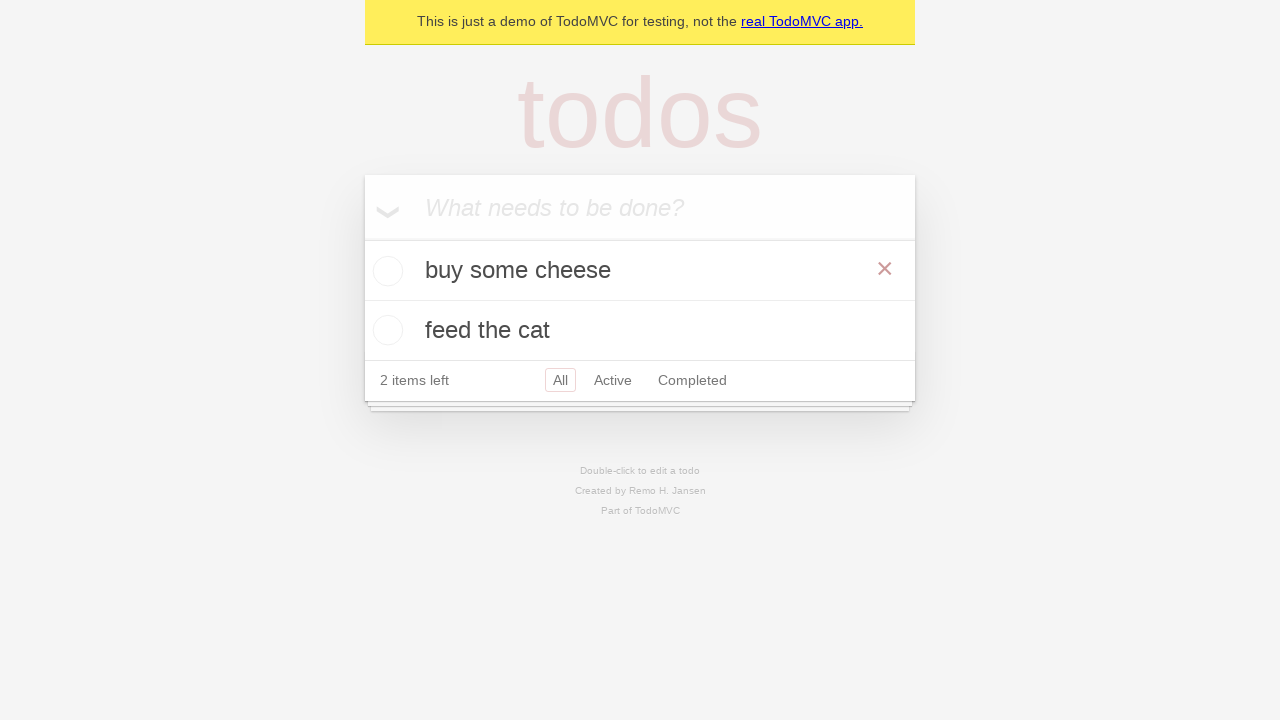